Tests a button click interaction that triggers a delayed response, then waits for and verifies the resulting text appears

Starting URL: https://theautomationzone.blogspot.com/

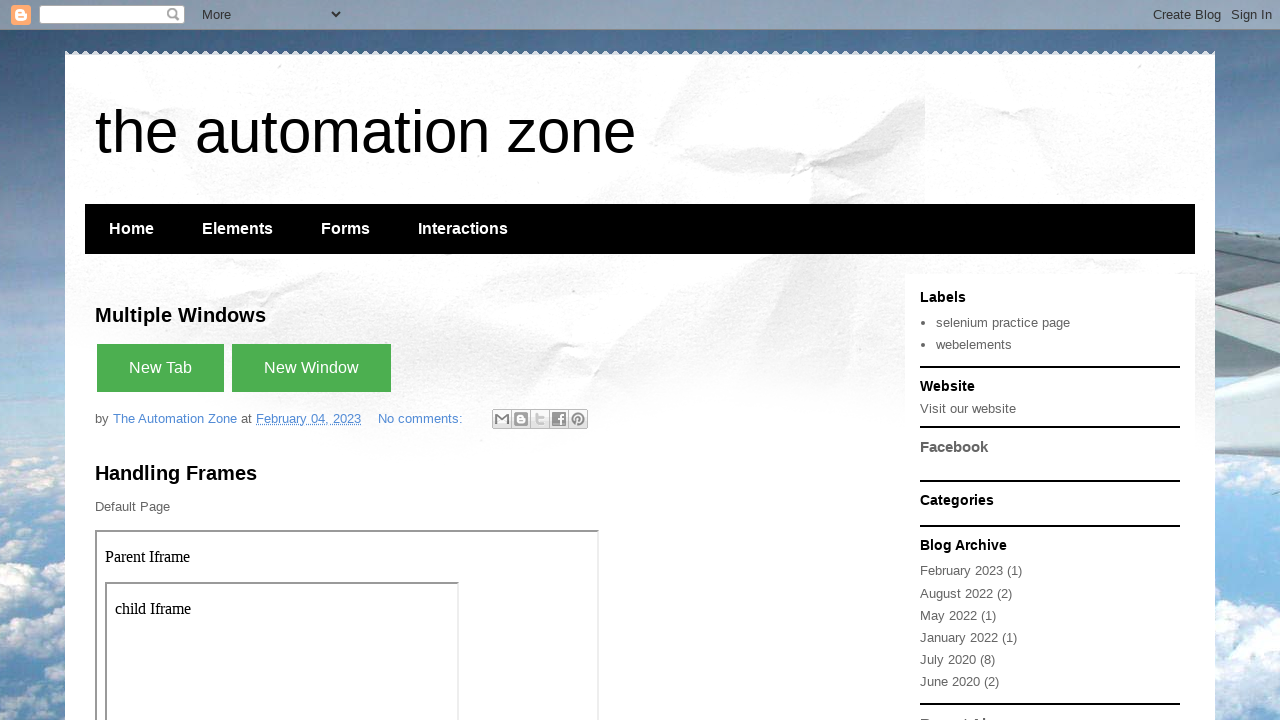

Clicked button that triggers delayed response at (243, 360) on xpath=//button[contains(text(), 'with small delay')]
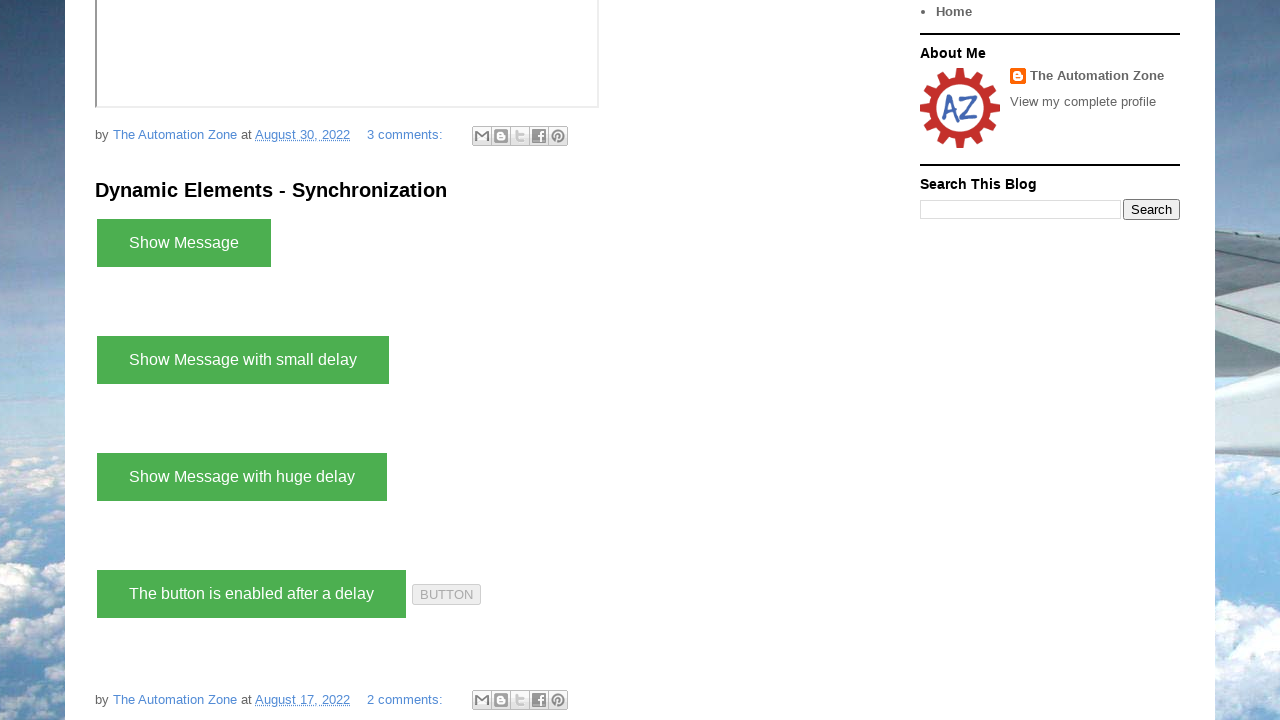

Delayed text element appeared and is visible
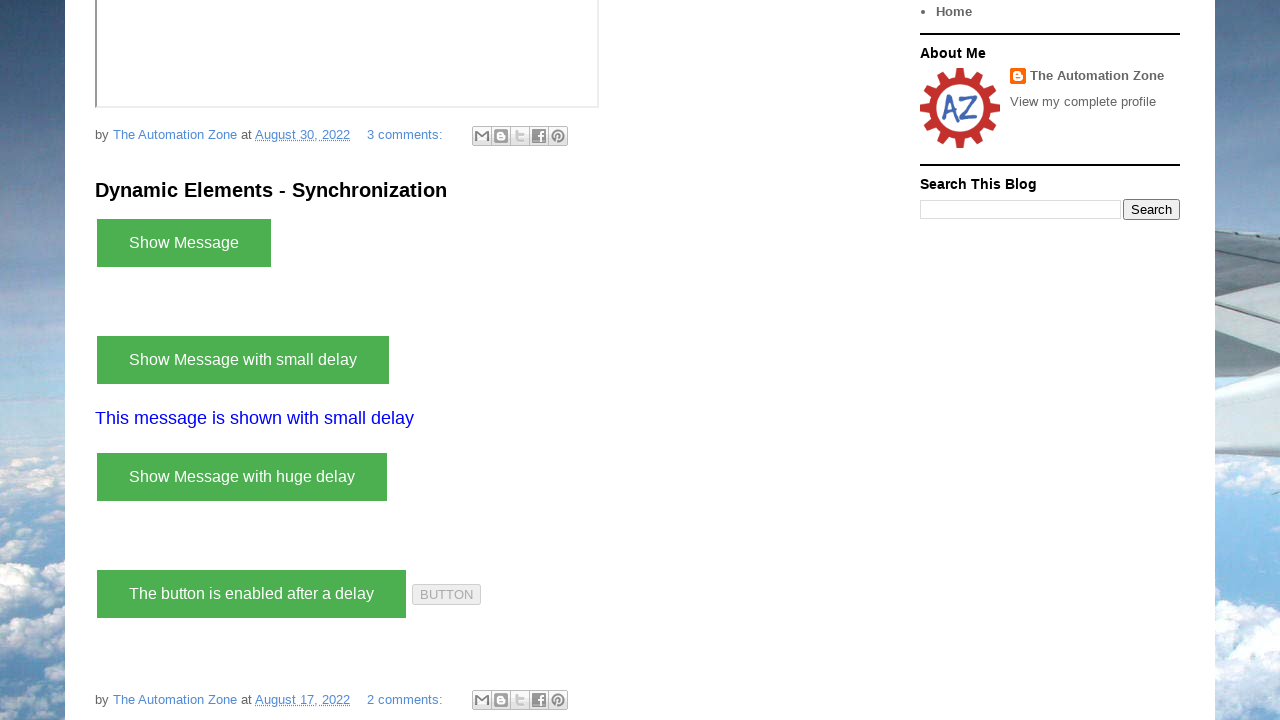

Located the delayed text element
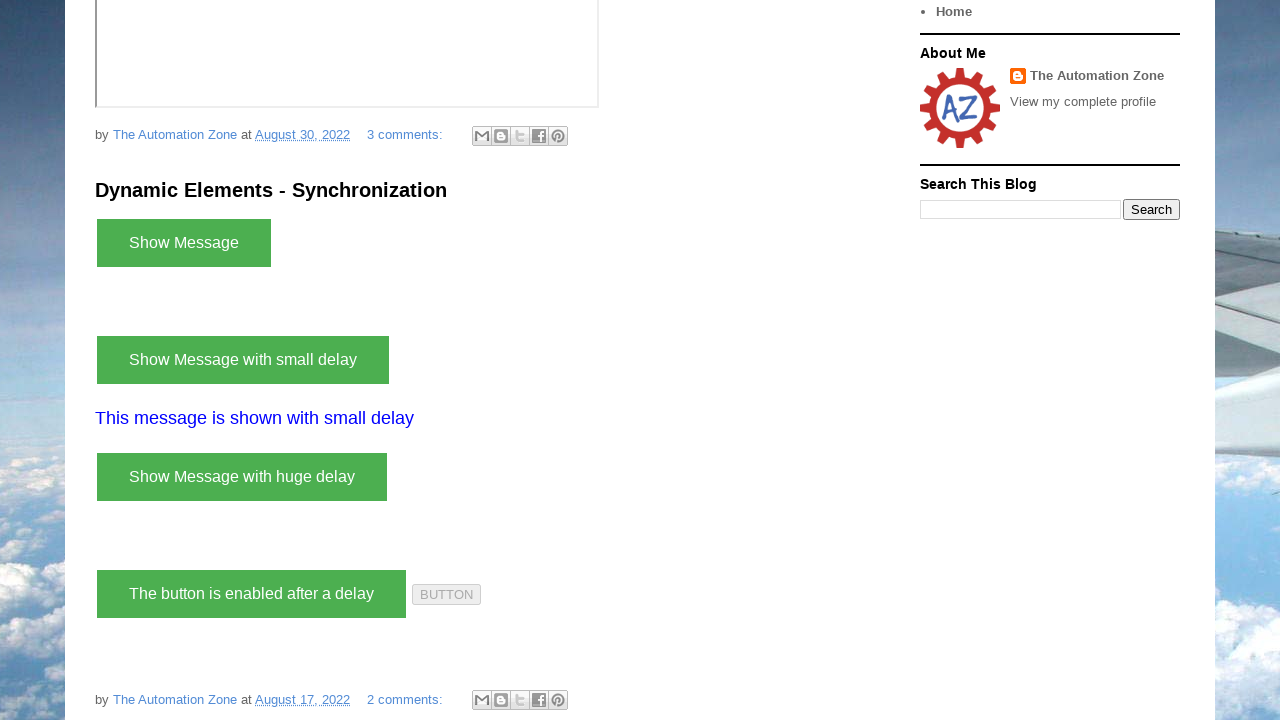

Retrieved text content: 'This message is shown with small delay'
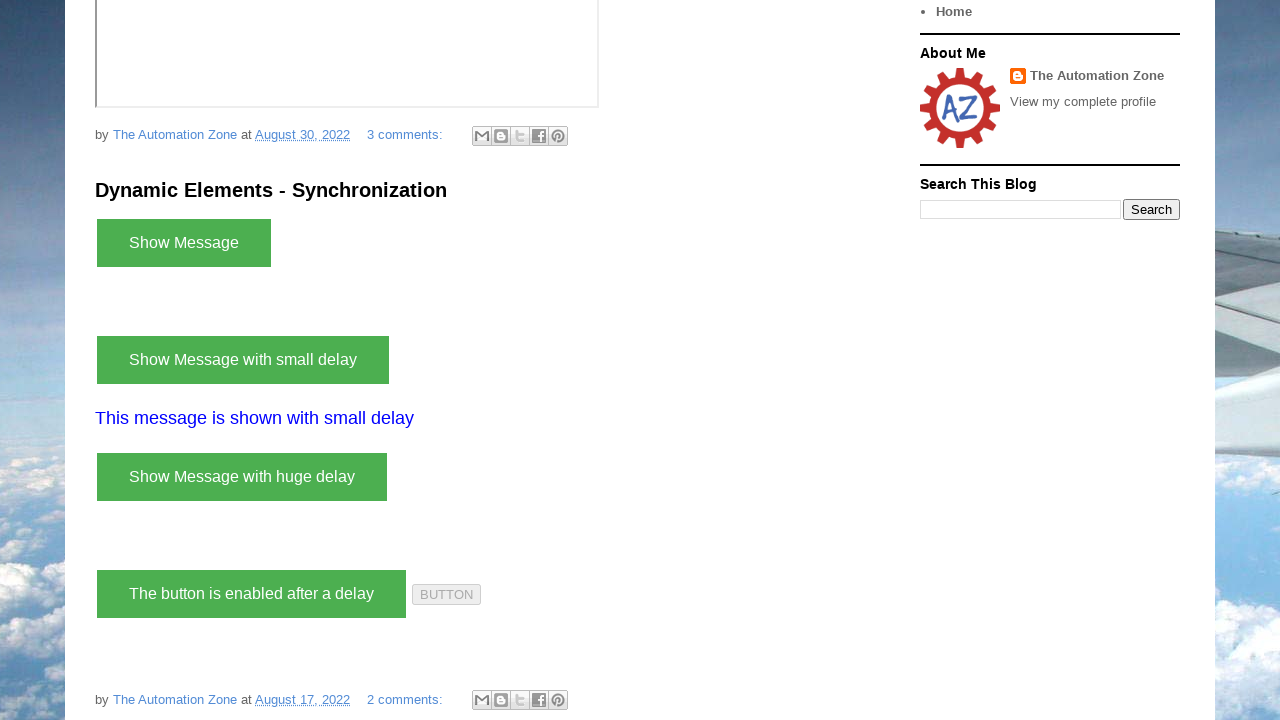

Printed message to console: 'This message is shown with small delay'
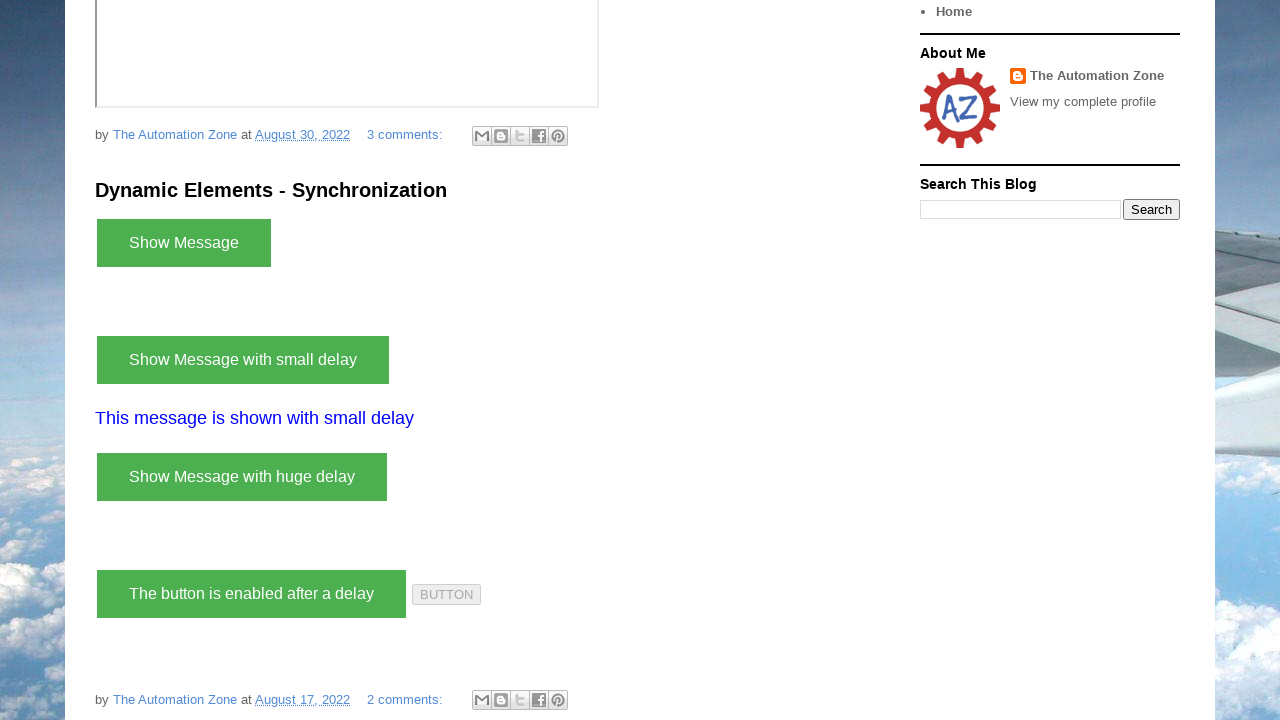

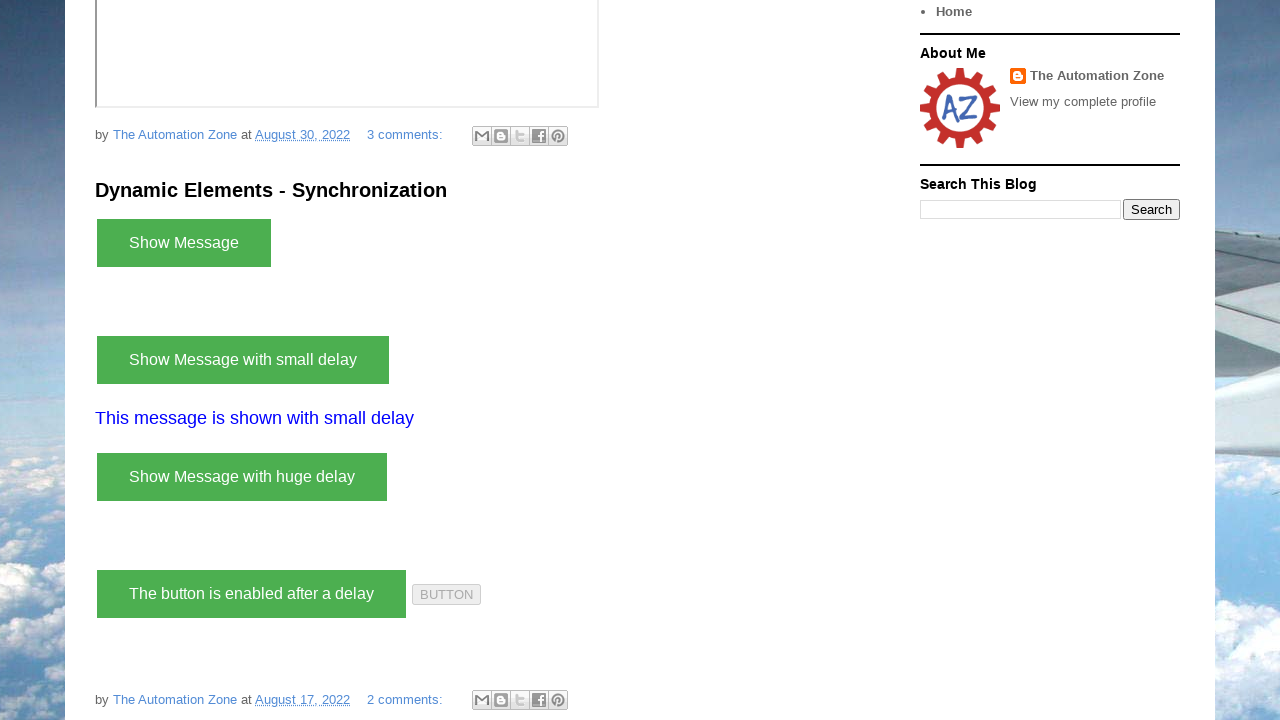